Tests selecting "1 Week" option from Paste Expiration dropdown on Pastebin homepage and verifies the selection is displayed correctly

Starting URL: https://pastebin.com

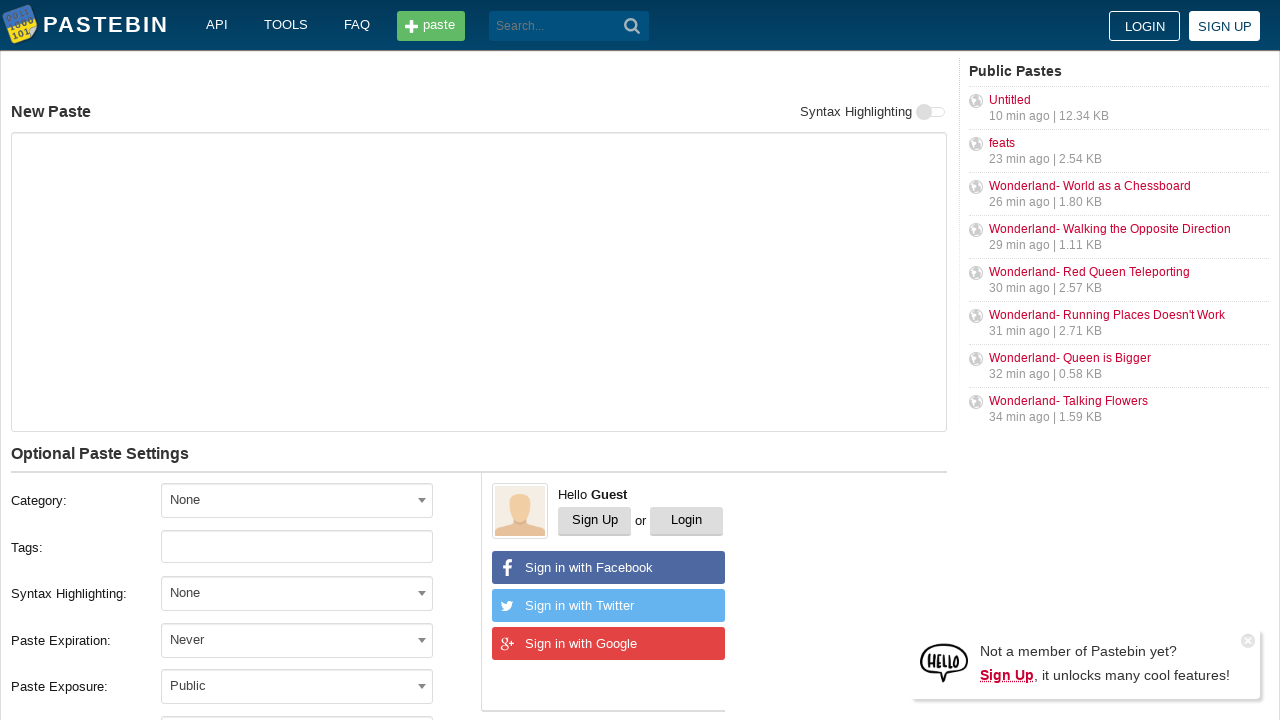

Clicked on Paste Expiration dropdown at (311, 640) on xpath=//label[text()='Paste Expiration:']/following-sibling::div
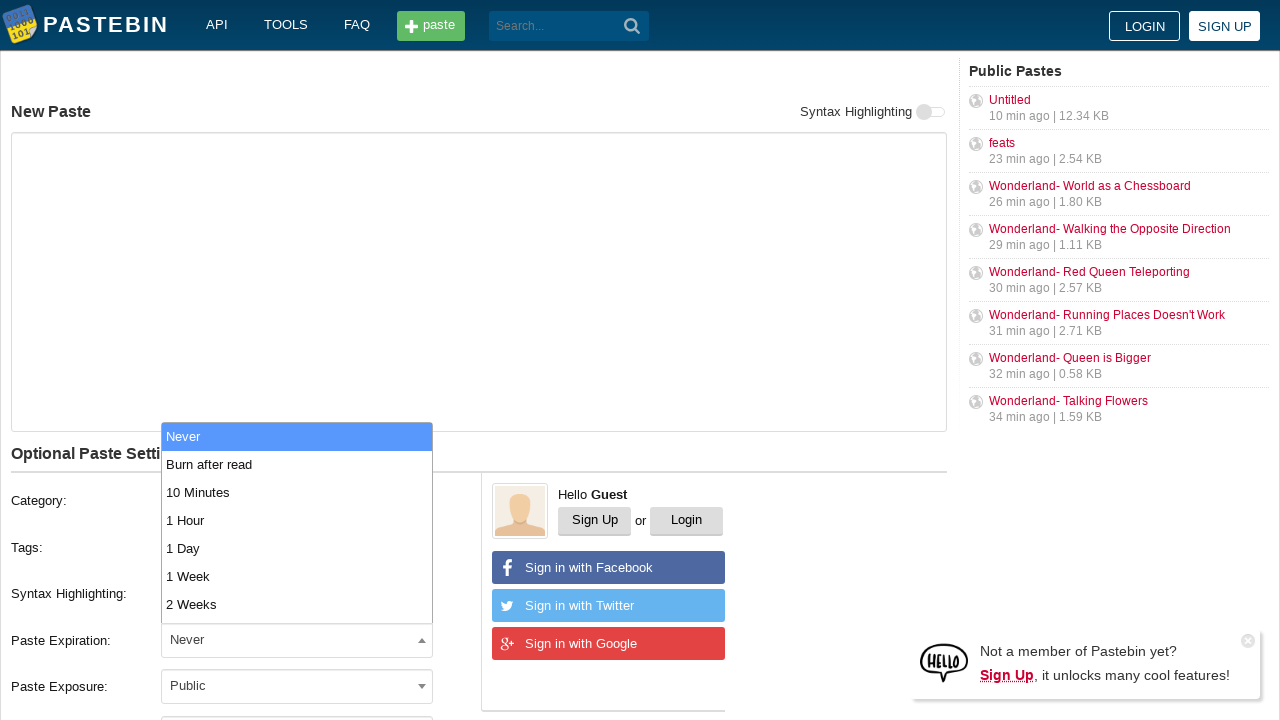

Selected '1 Week' option from dropdown at (297, 576) on xpath=//span[@class='select2-results']//li[text()='1 Week']
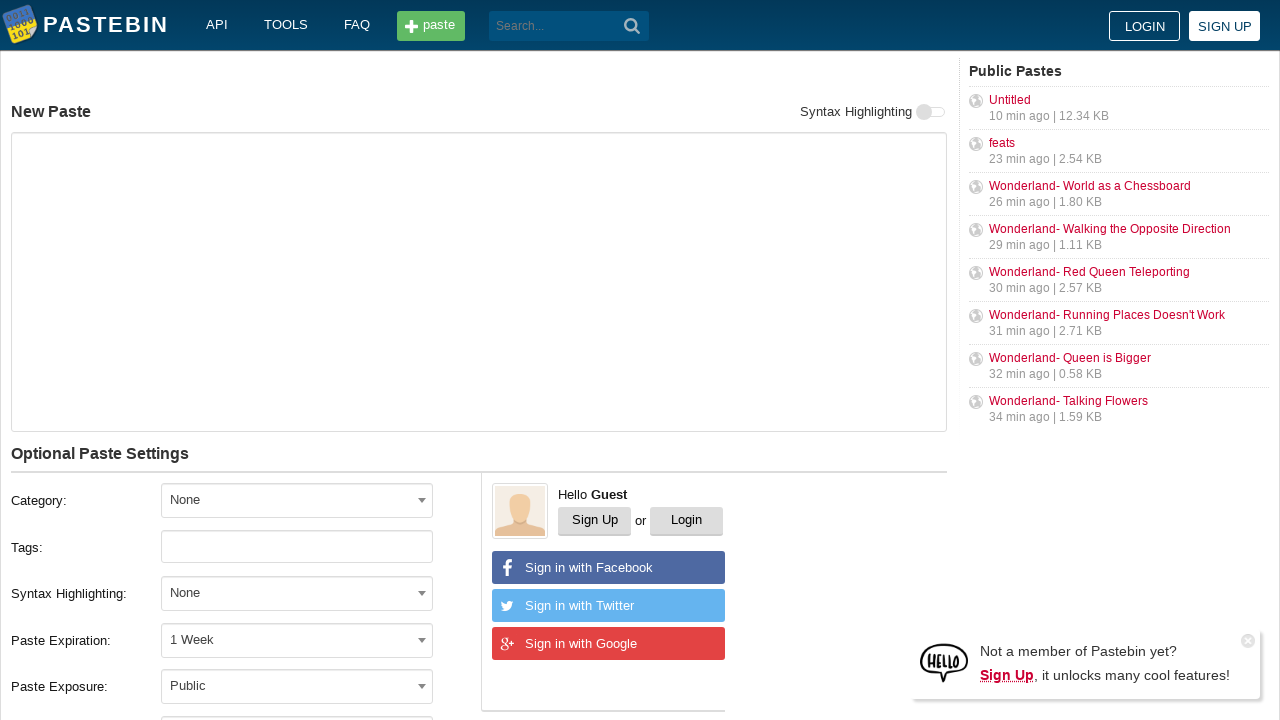

Verified that '1 Week' option is displayed in the Paste Expiration field
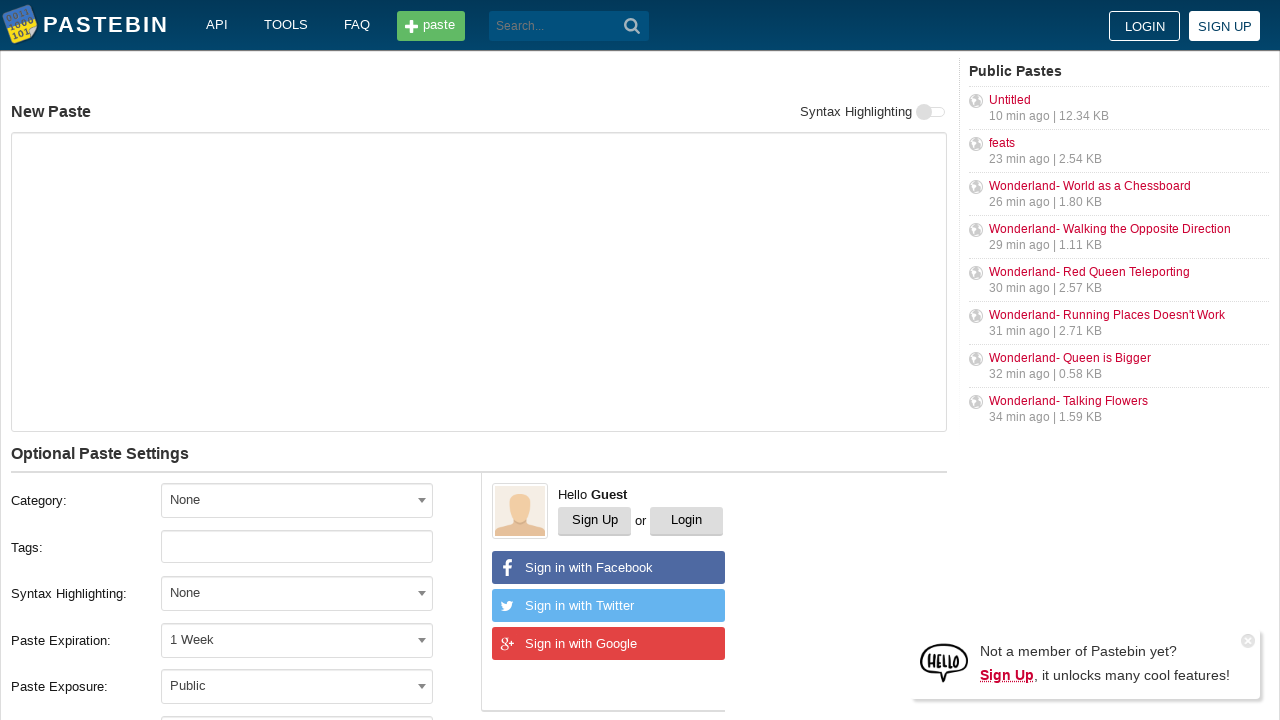

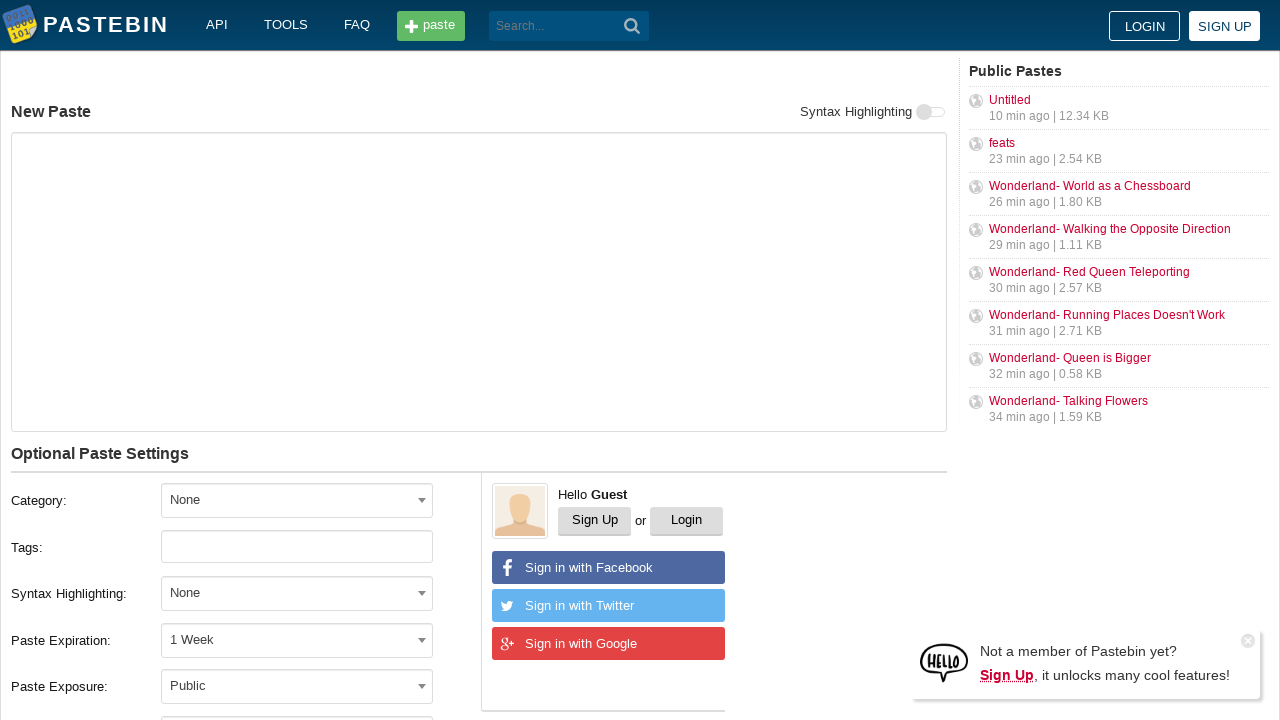